Tests that the counter displays the correct number of todo items as items are added

Starting URL: https://demo.playwright.dev/todomvc

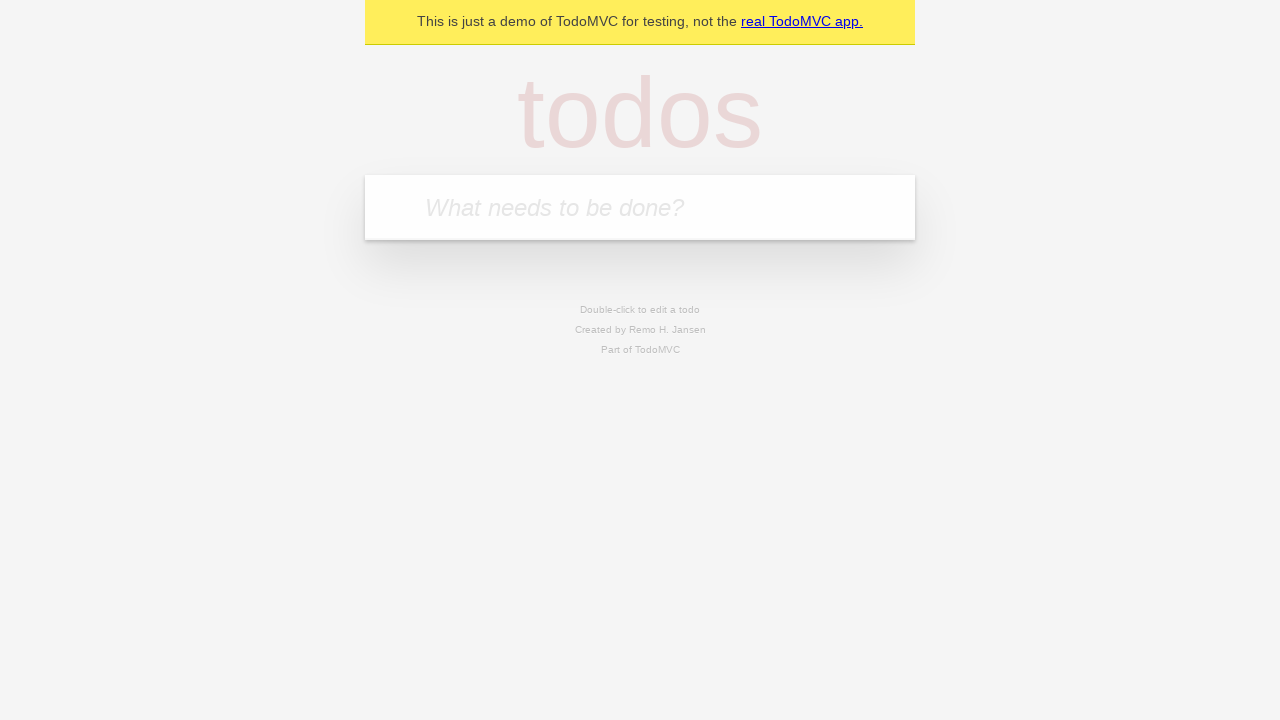

Filled todo input with 'buy some cheese' on internal:attr=[placeholder="What needs to be done?"i]
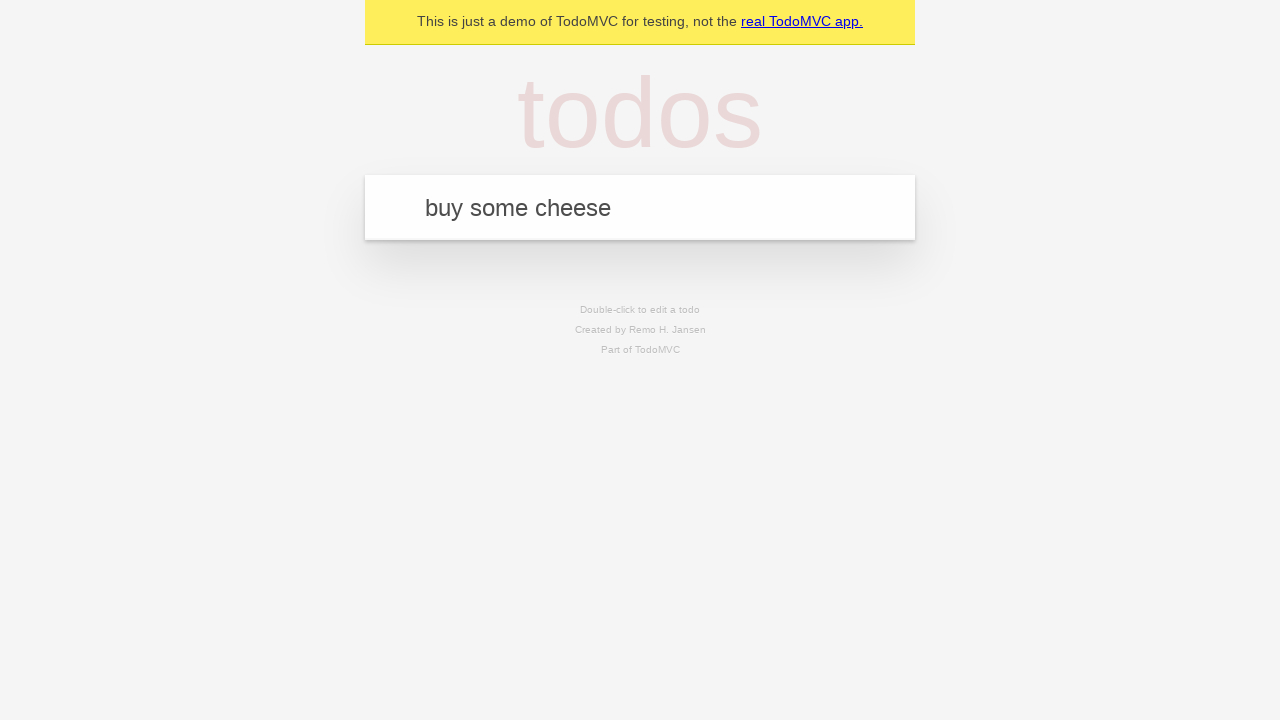

Pressed Enter to create first todo item on internal:attr=[placeholder="What needs to be done?"i]
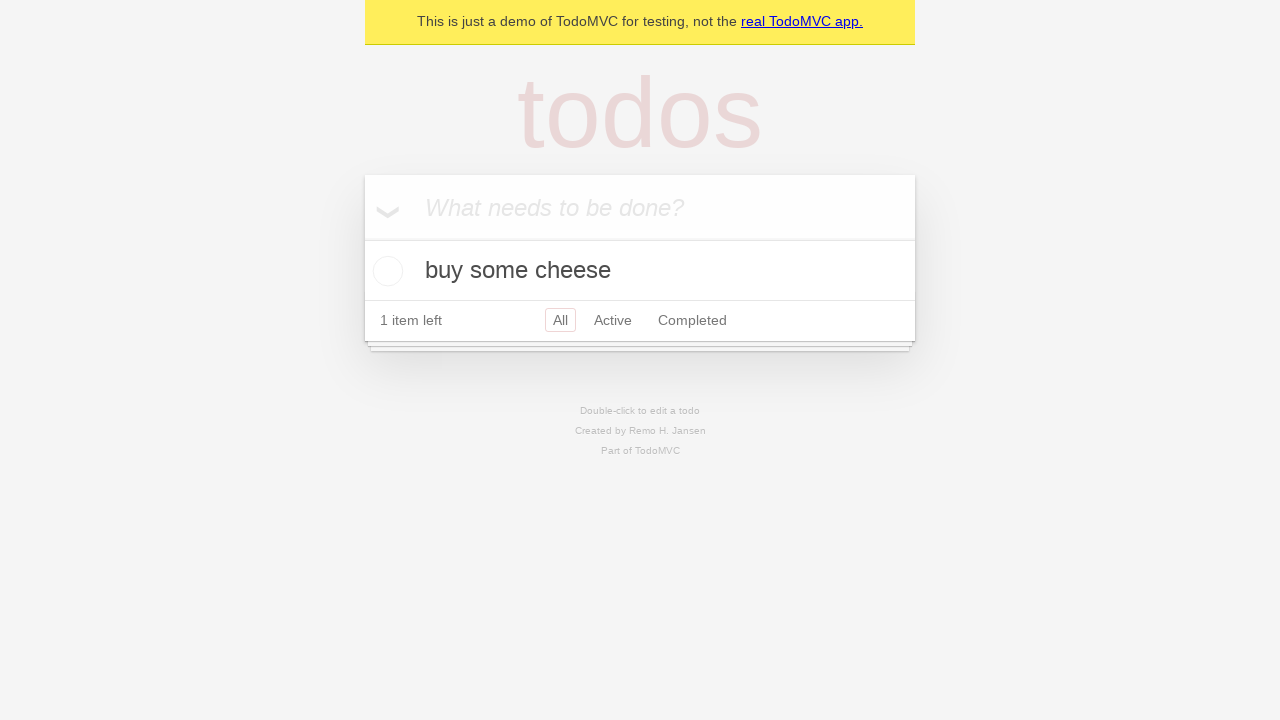

Todo counter element loaded after adding first item
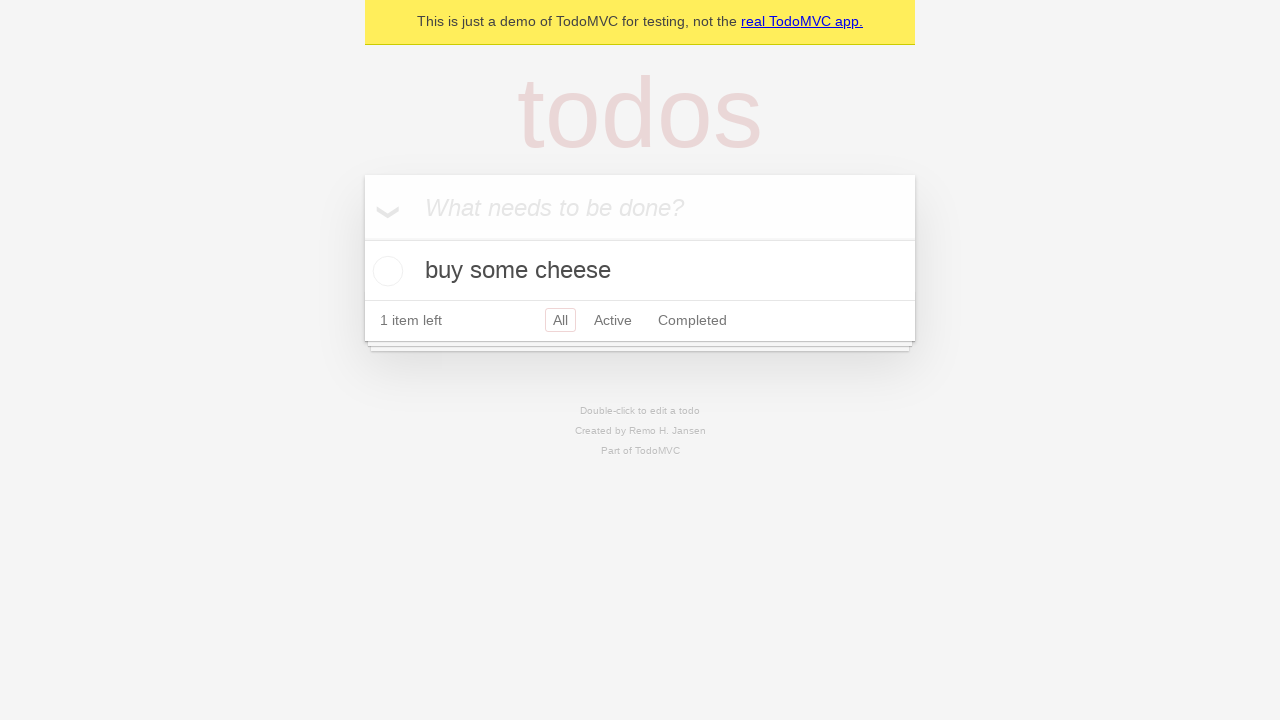

Filled todo input with 'feed the cat' on internal:attr=[placeholder="What needs to be done?"i]
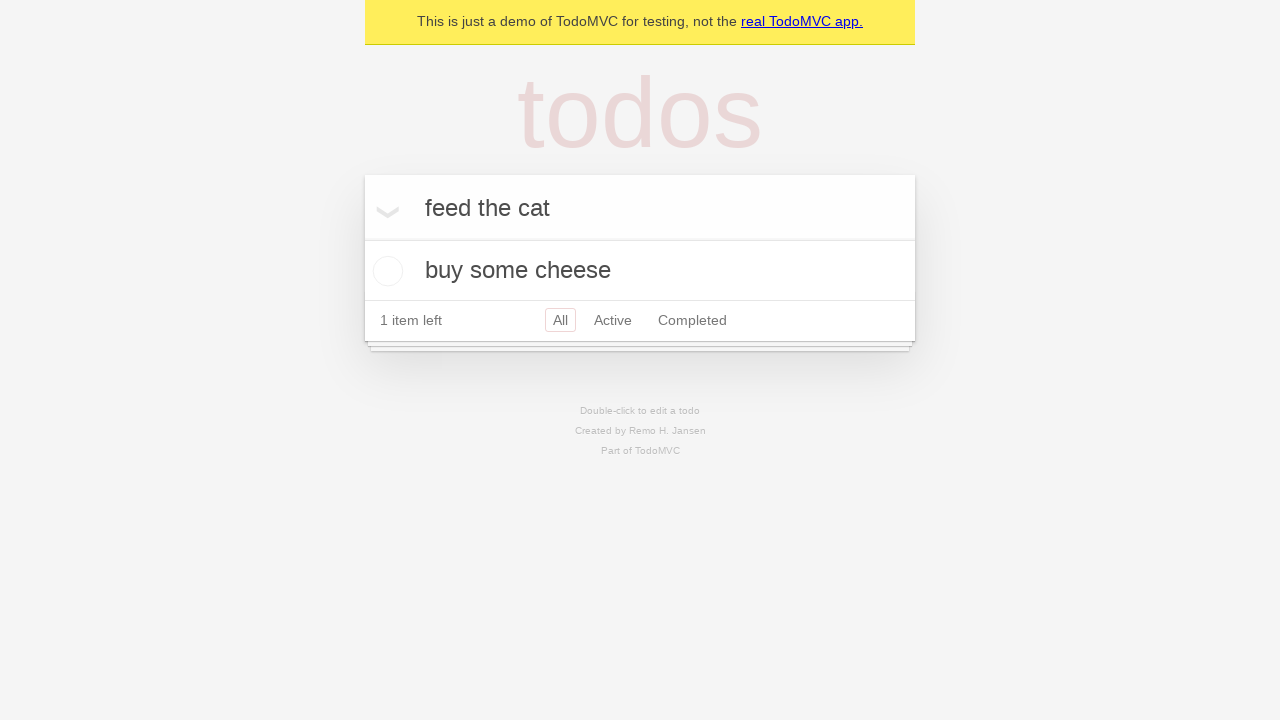

Pressed Enter to create second todo item on internal:attr=[placeholder="What needs to be done?"i]
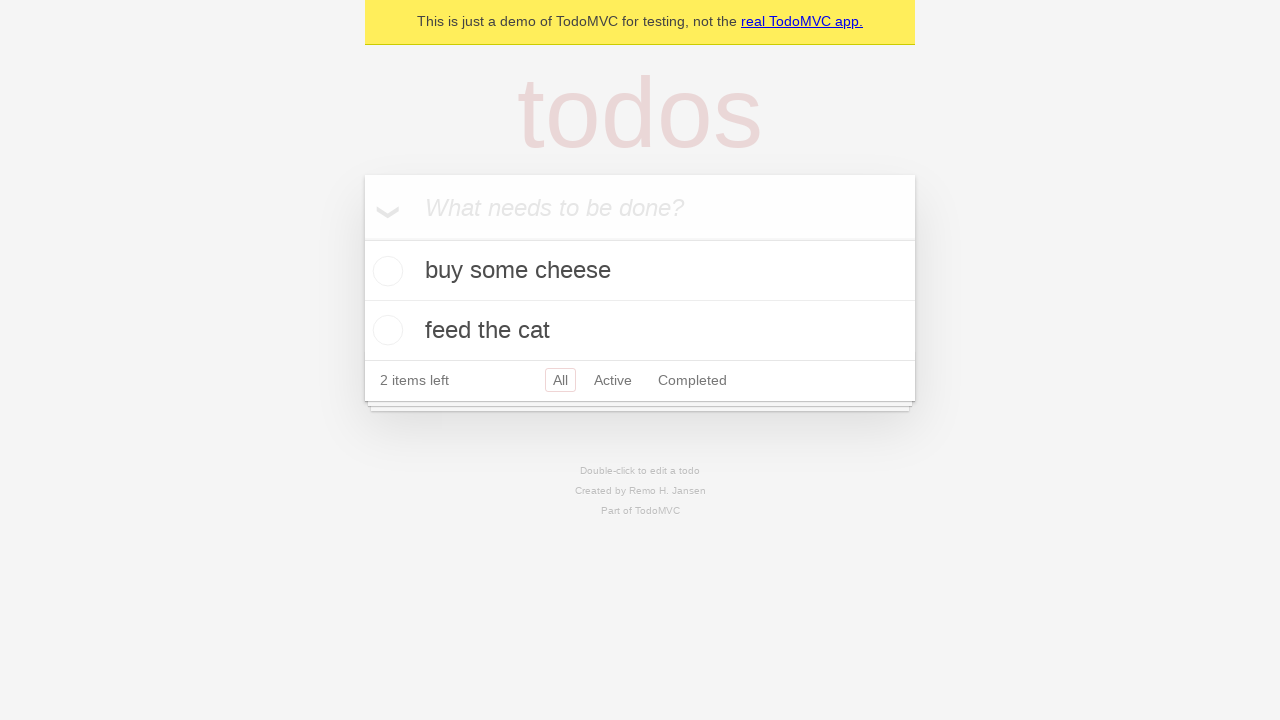

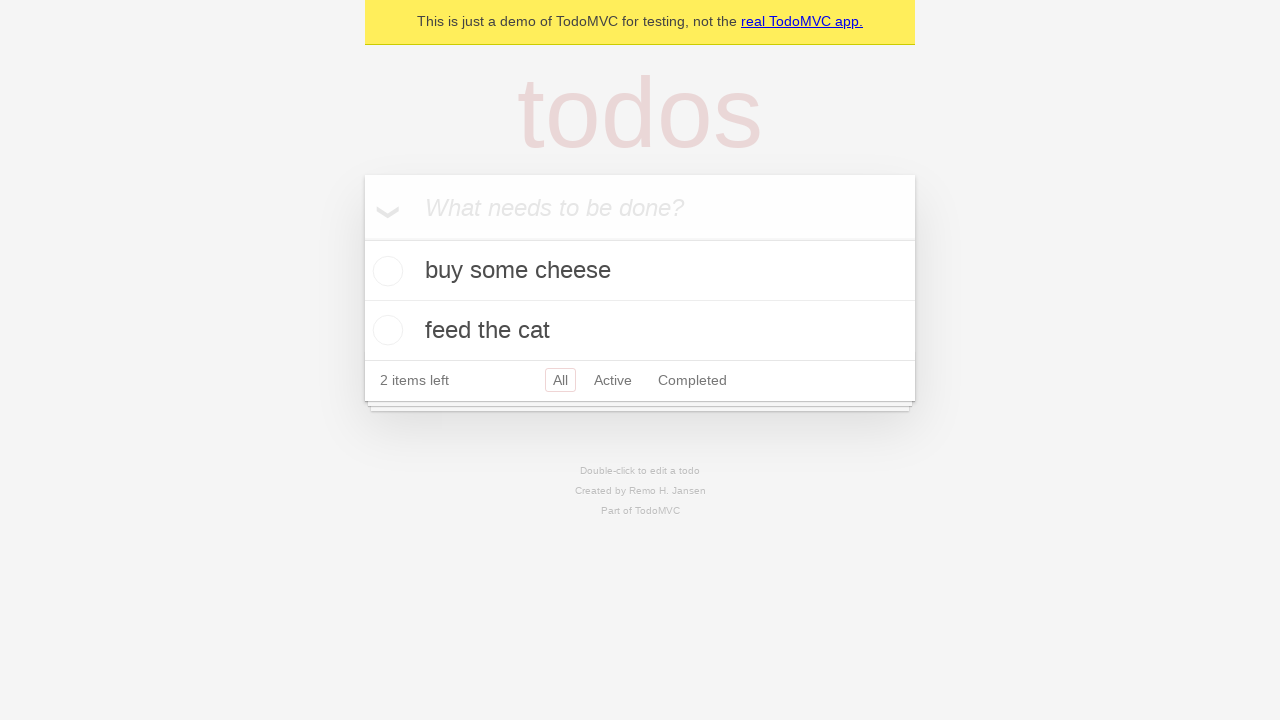